Tests tooltip functionality on jQuery UI demo page by switching to an iframe and interacting with an input field that has a tooltip

Starting URL: https://jqueryui.com/tooltip/

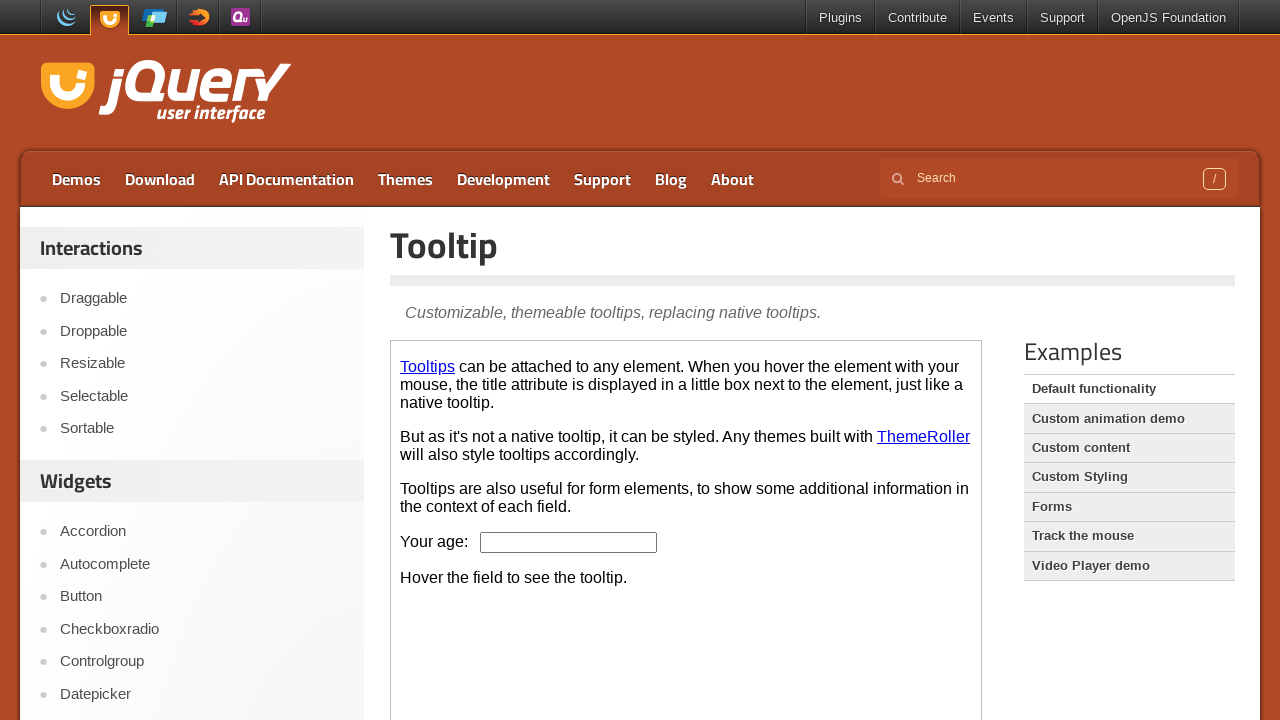

Located demo iframe
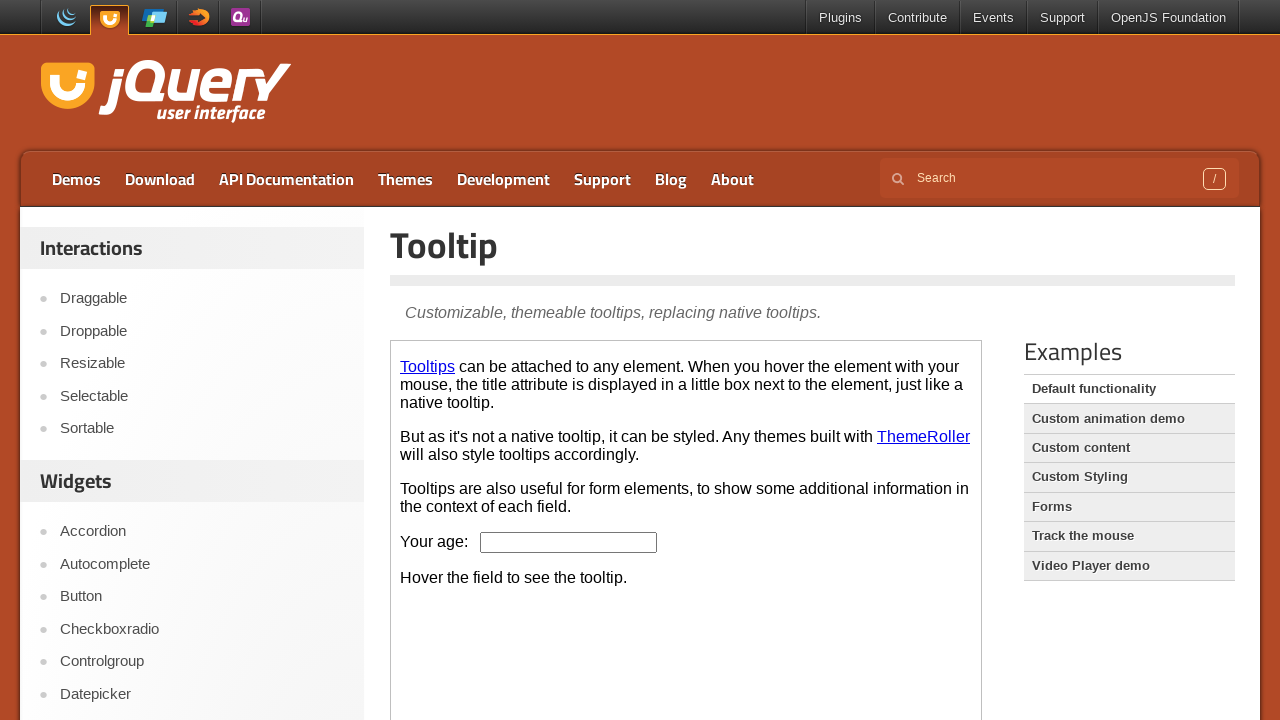

Located age input field in iframe
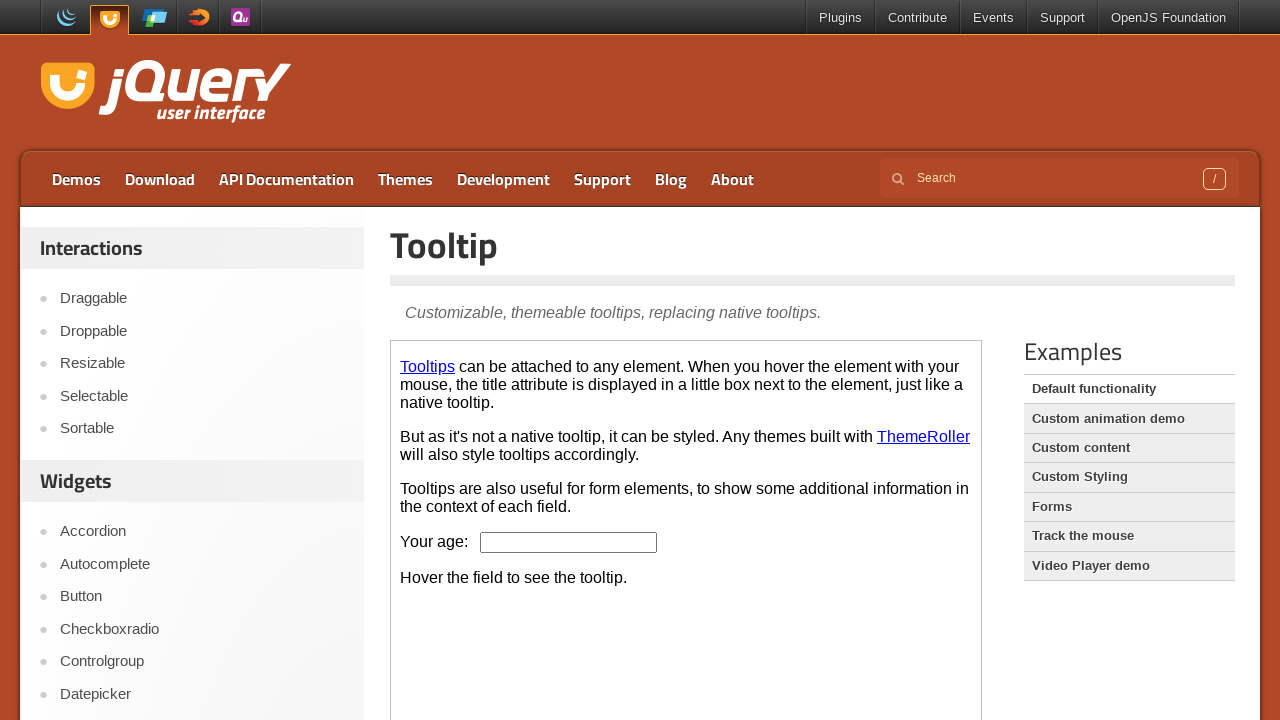

Age input field is visible
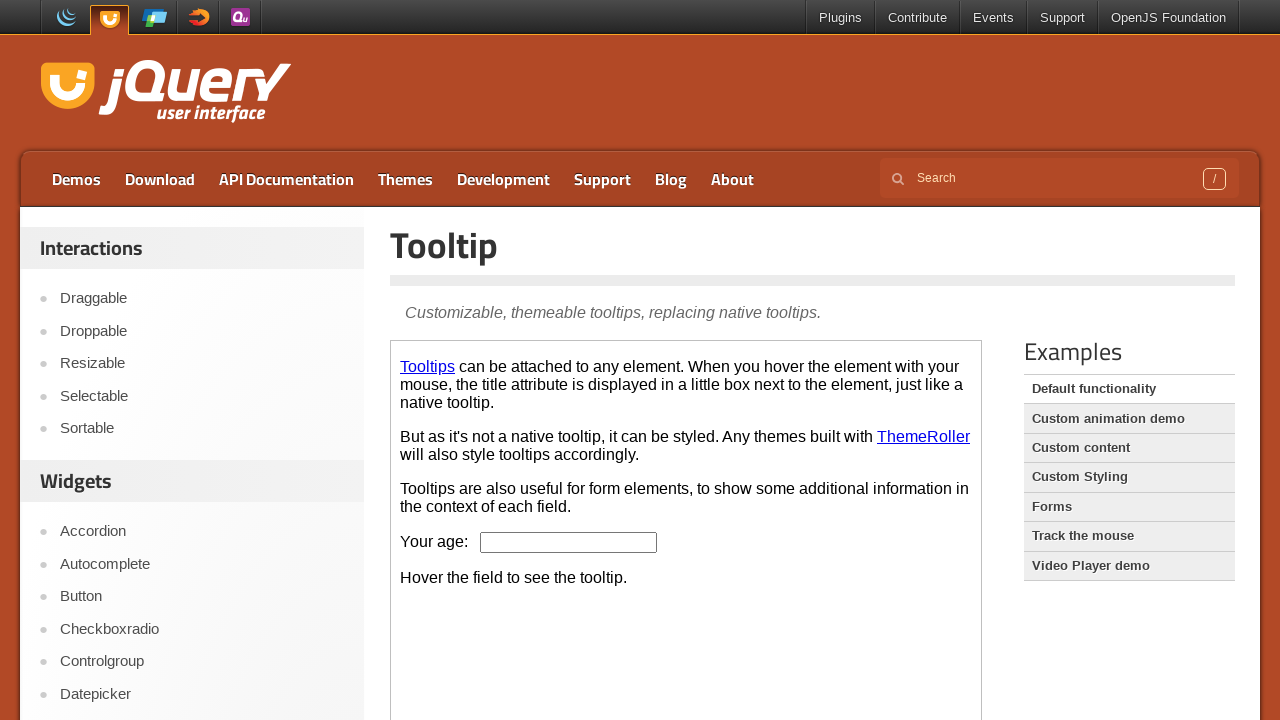

Hovered over age input field to trigger tooltip at (569, 542) on iframe.demo-frame >> nth=0 >> internal:control=enter-frame >> #age
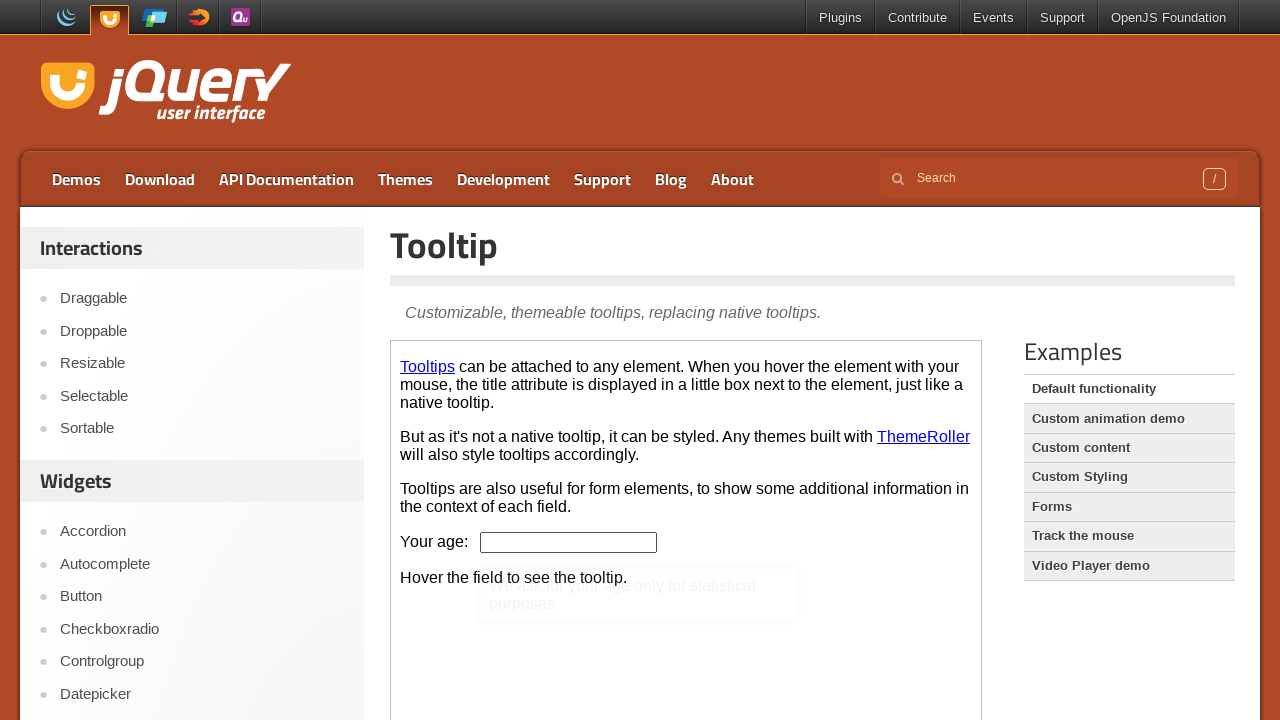

Retrieved title attribute from age input field
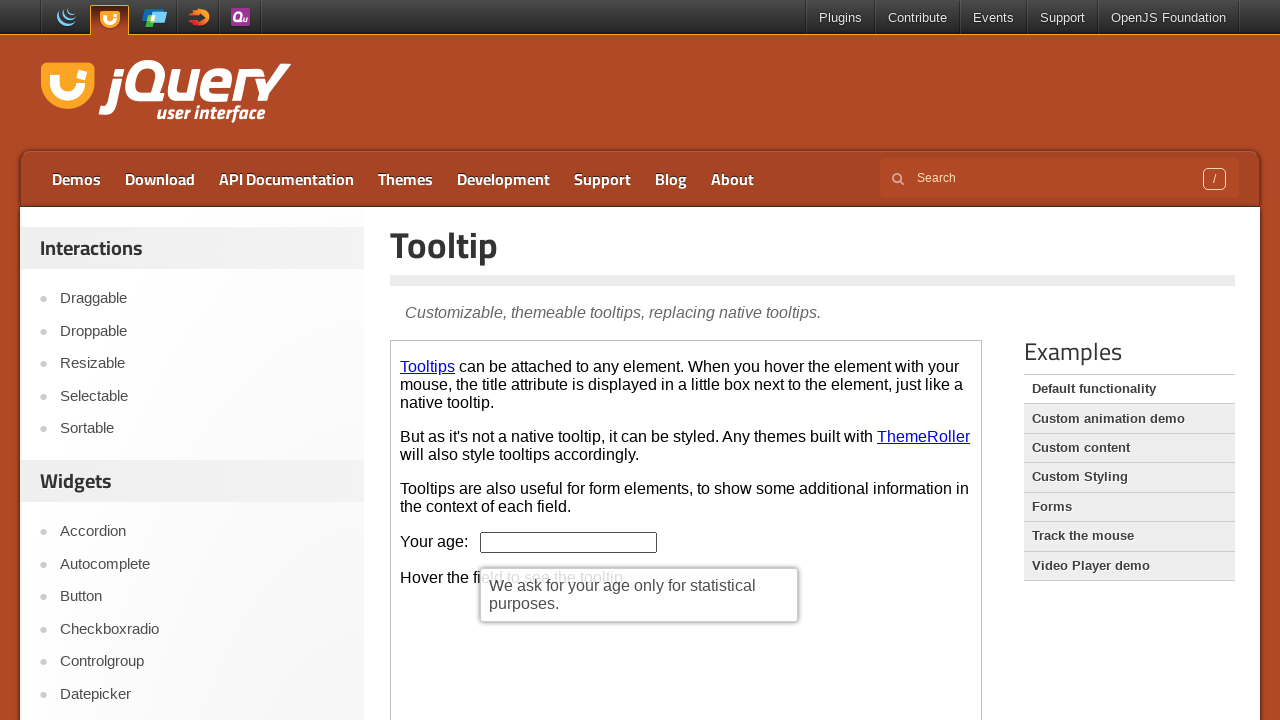

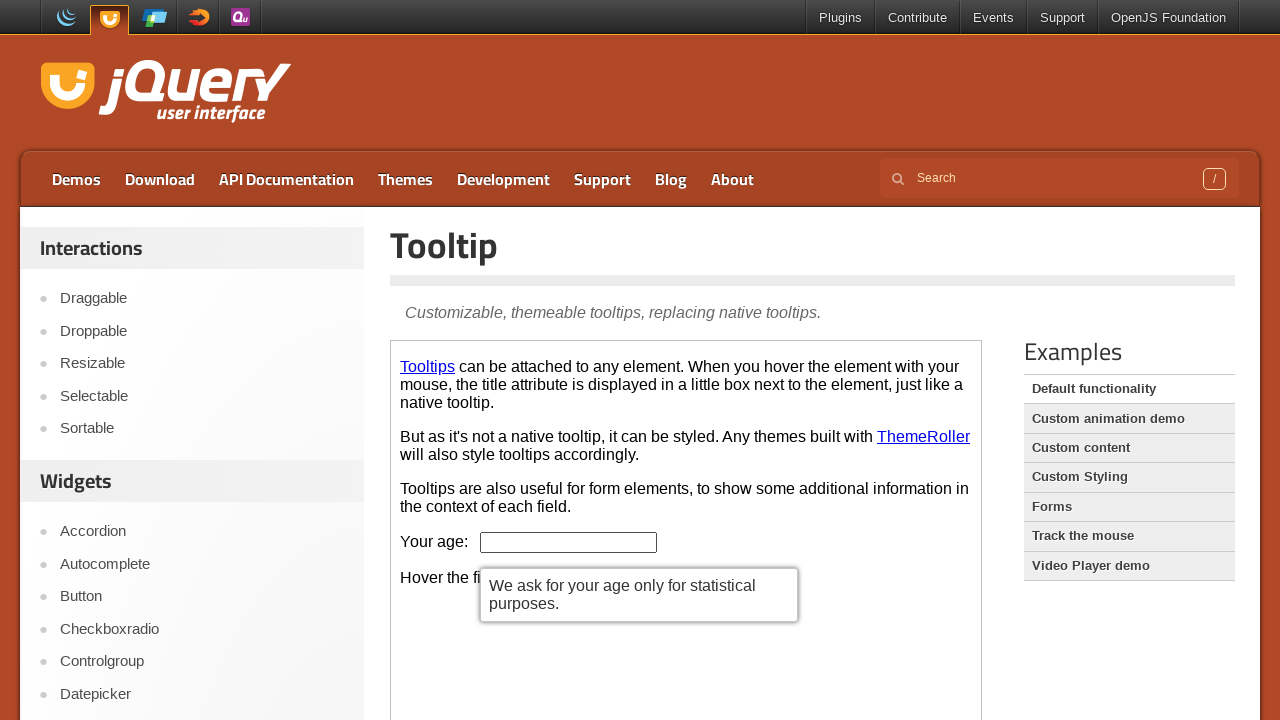